Tests navigation to Tablets category page by clicking the View button on the Tablets card

Starting URL: http://intershop5.skillbox.ru/

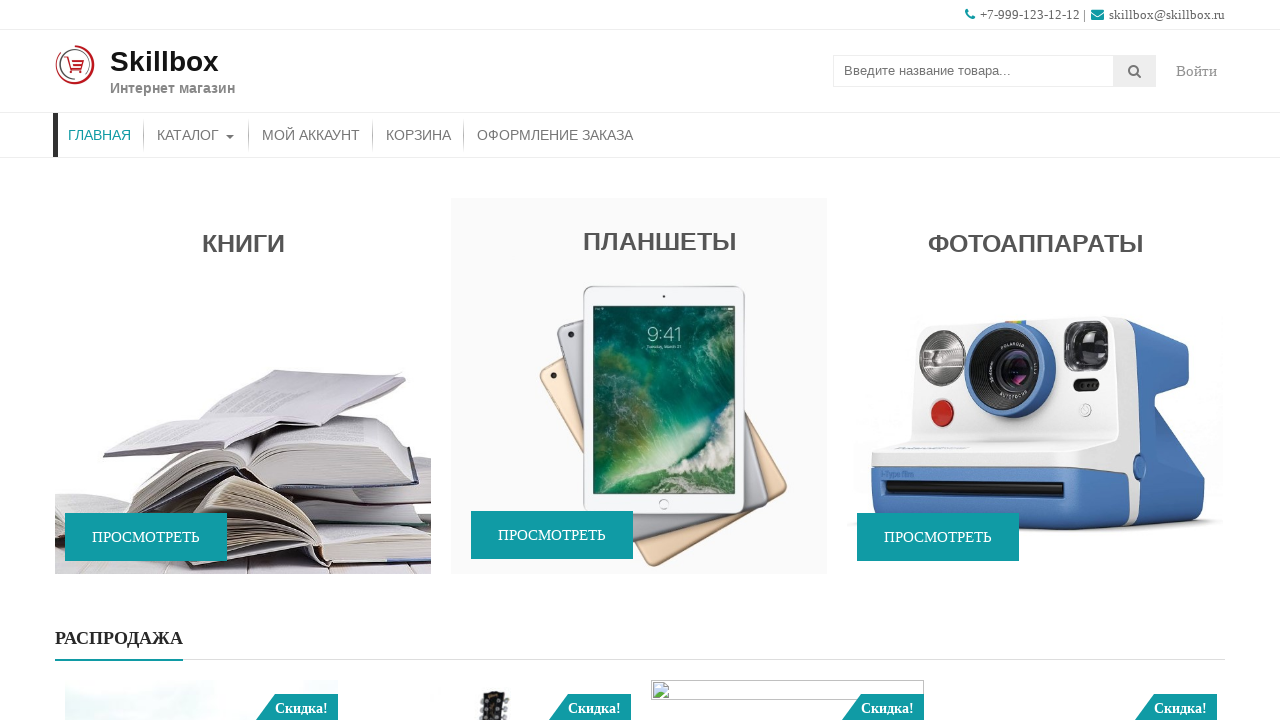

Clicked View button on Tablets card at (552, 535) on xpath=//div[@class='caption wow fadeIn' and h4[contains(text(),'Планшеты')]]/spa
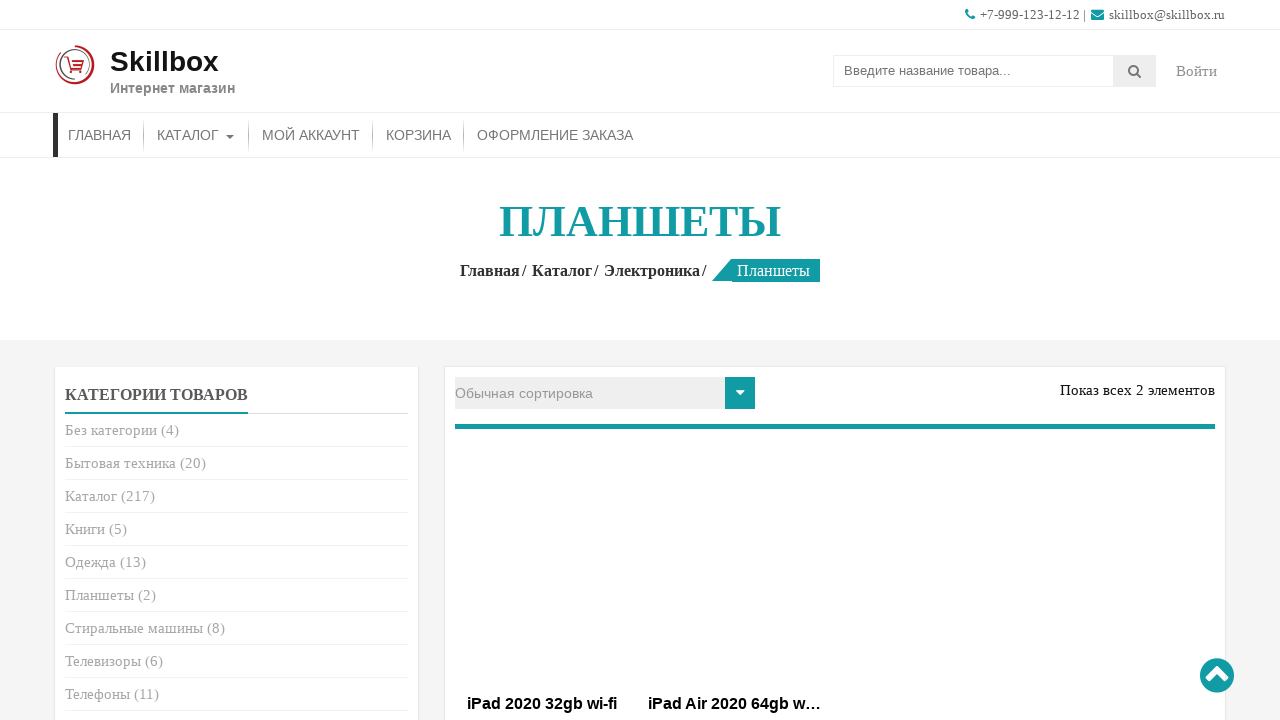

Tablets category page loaded successfully
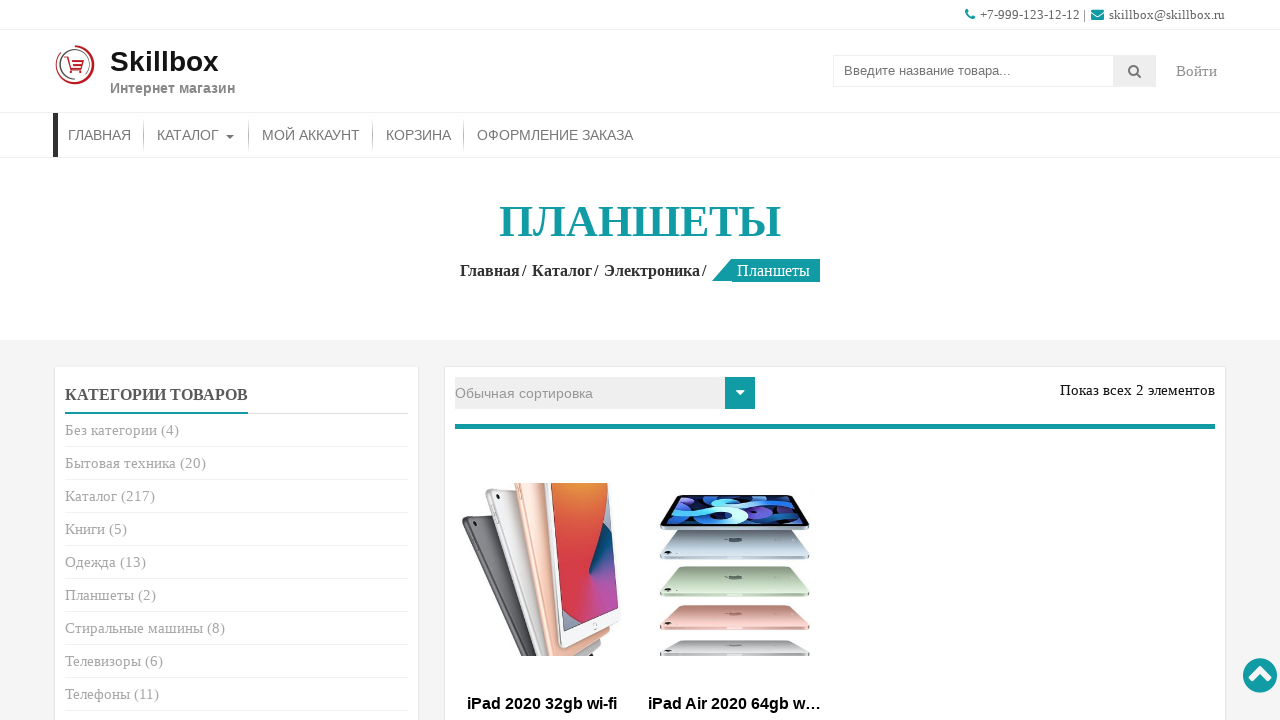

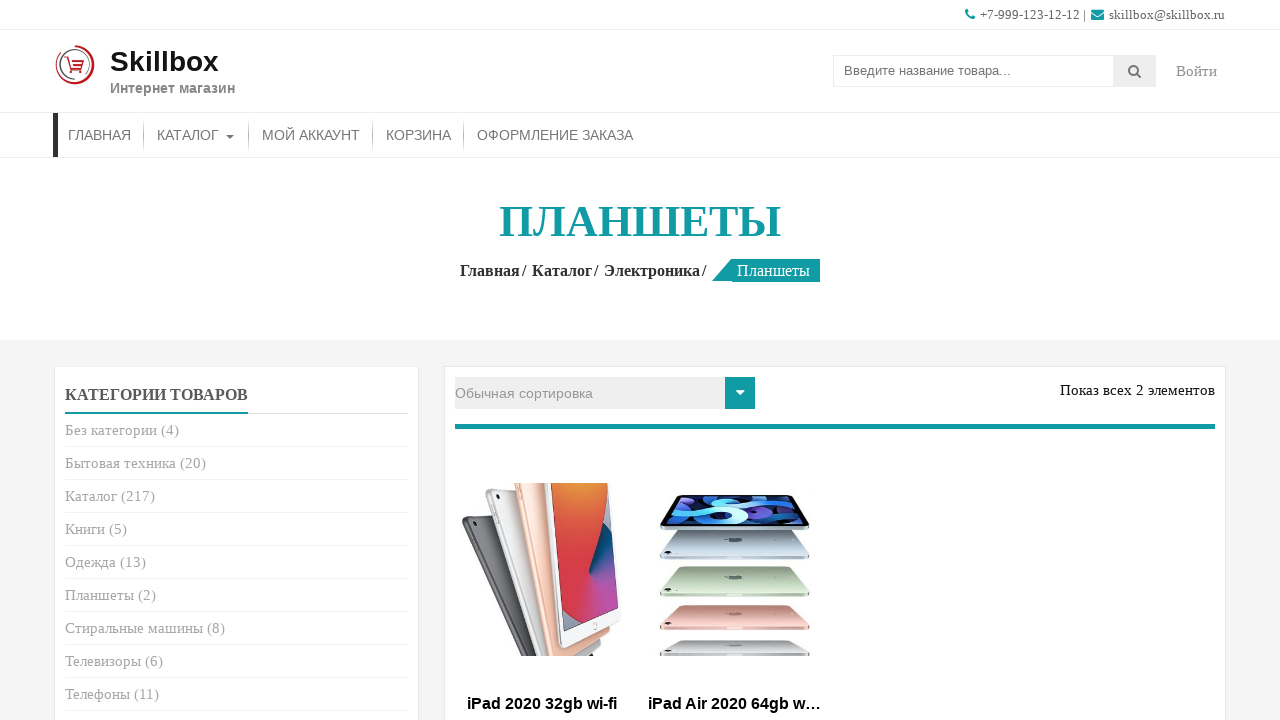